Tests iframe navigation and interaction by switching between single and nested frames, entering text in input fields within different frame contexts

Starting URL: http://demo.automationtesting.in/Frames.html

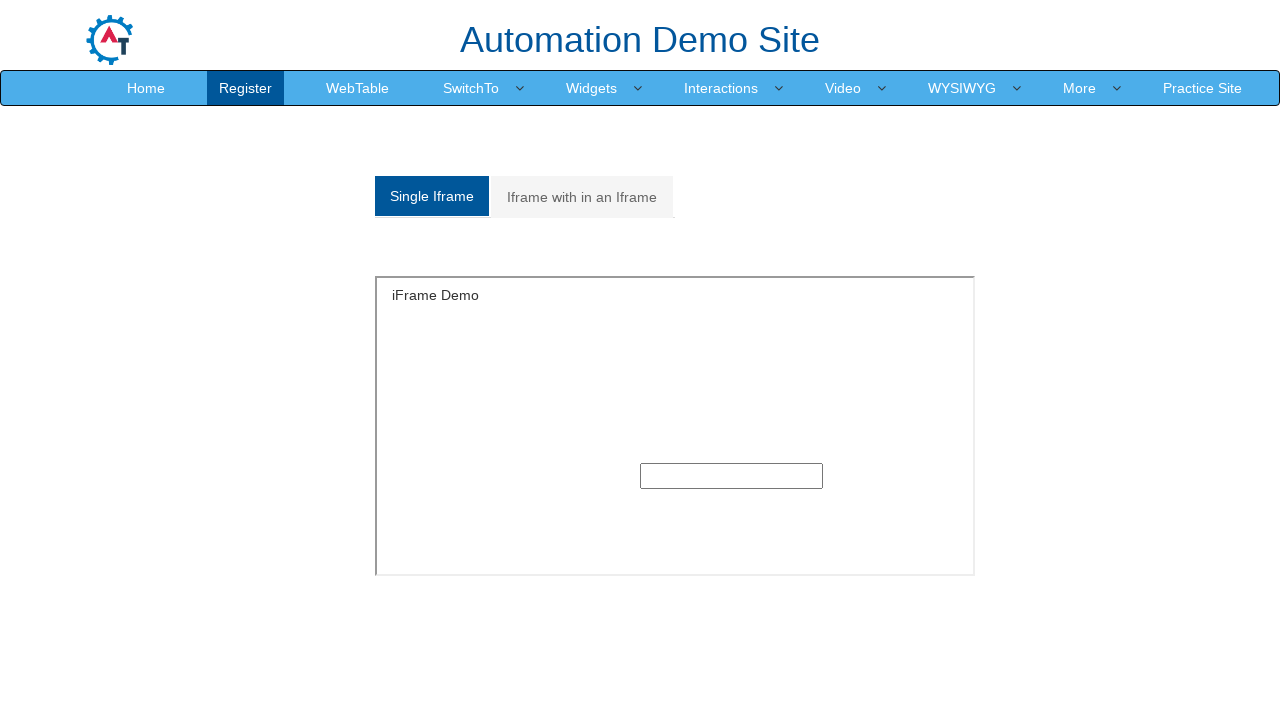

Located single frame by name 'SingleFrame'
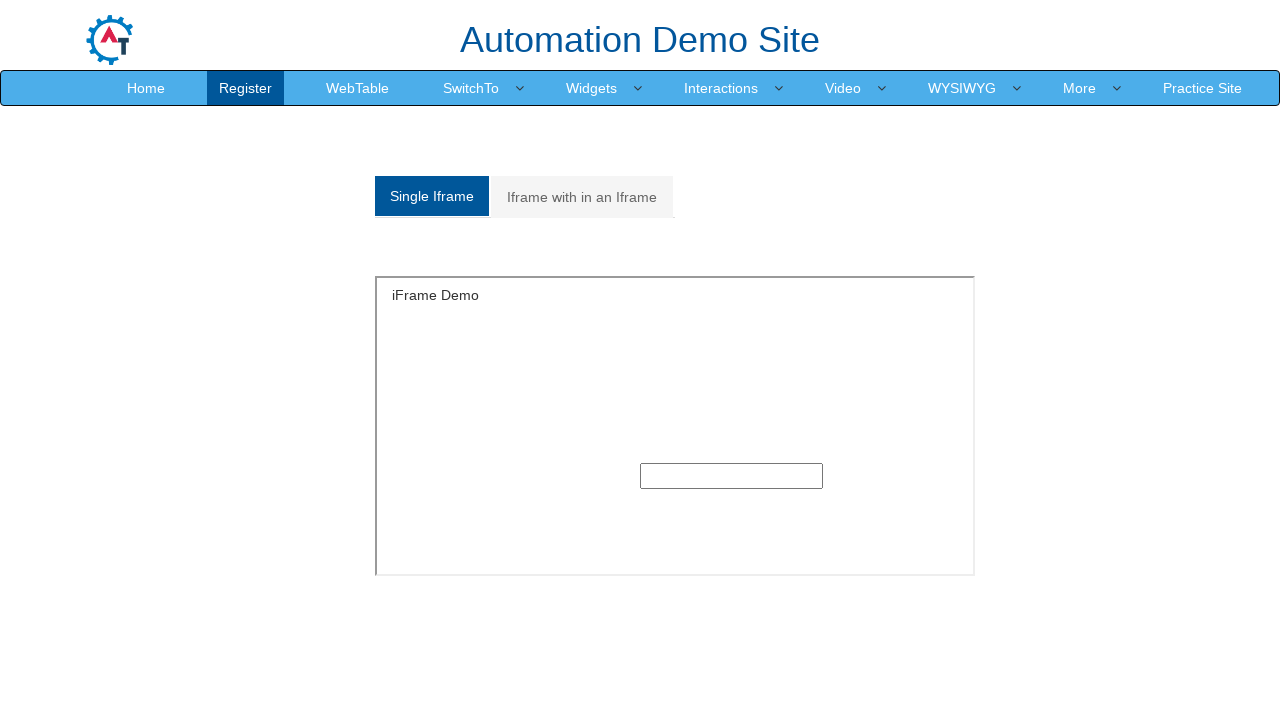

Entered text 'frame' in input field within single frame on input[type='text']
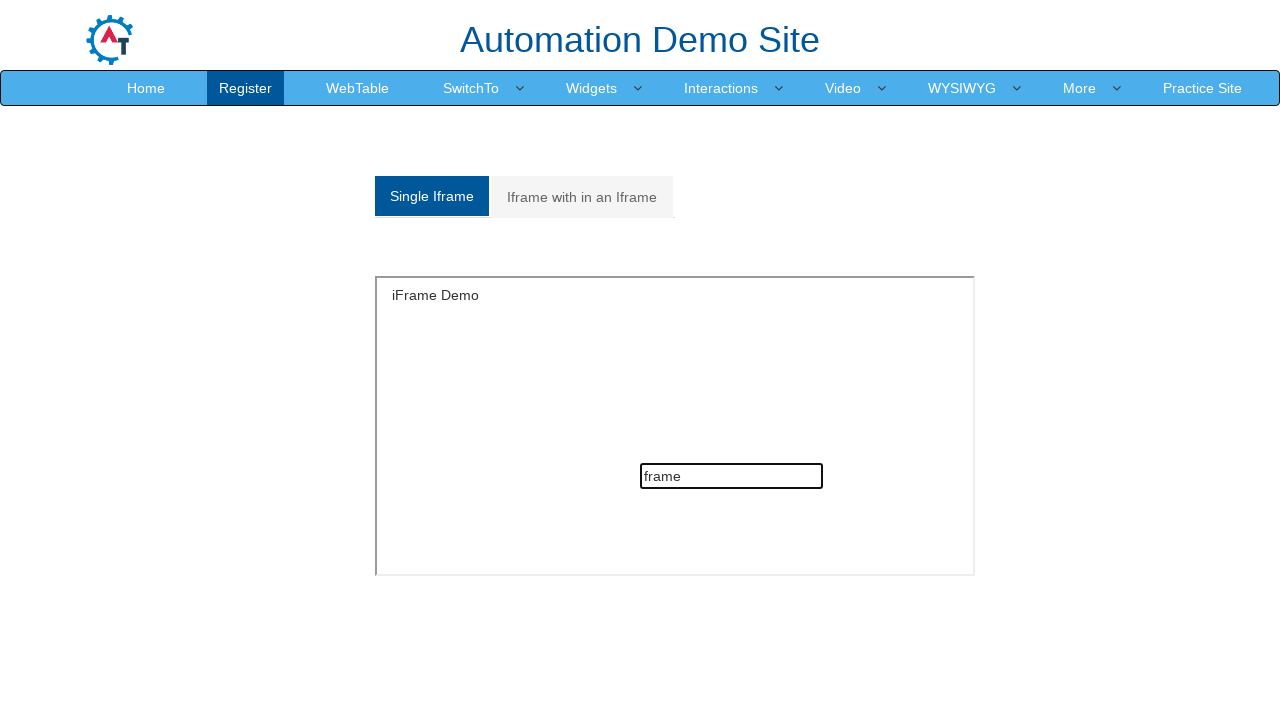

Clicked on nested frames tab at (582, 197) on (//a[@class='analystic'])[2]
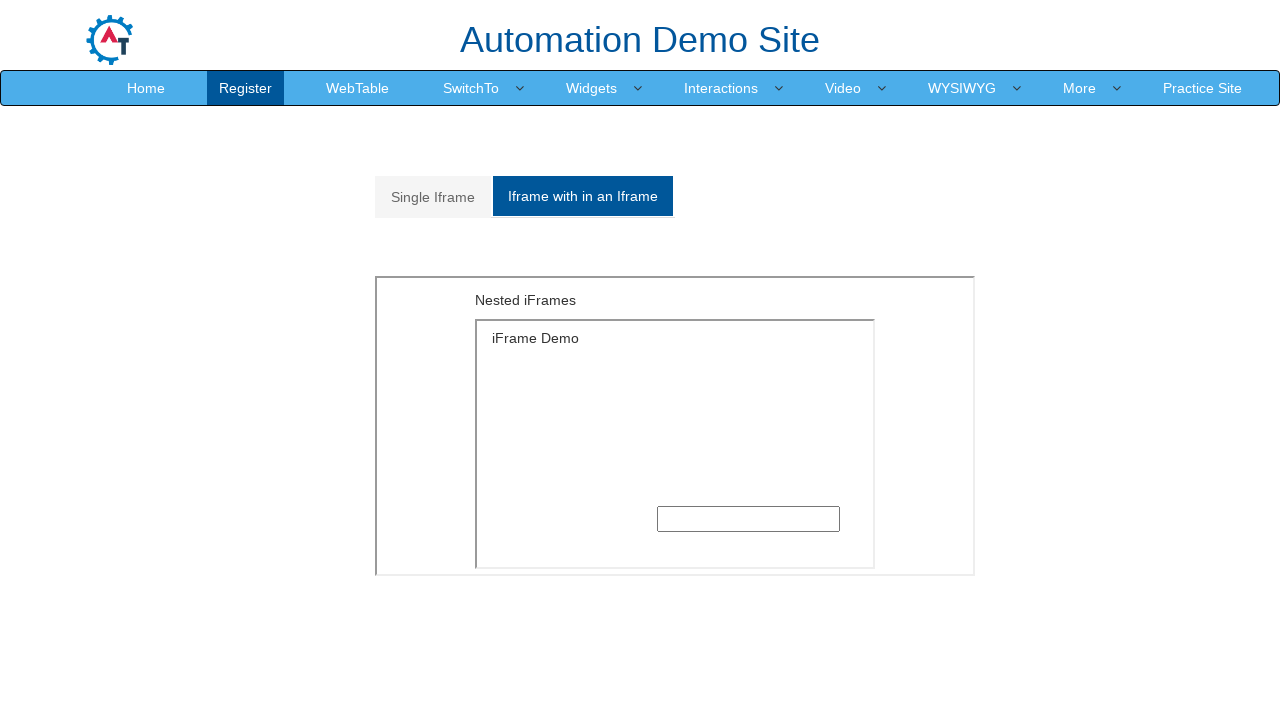

Located outer frame in nested frames context
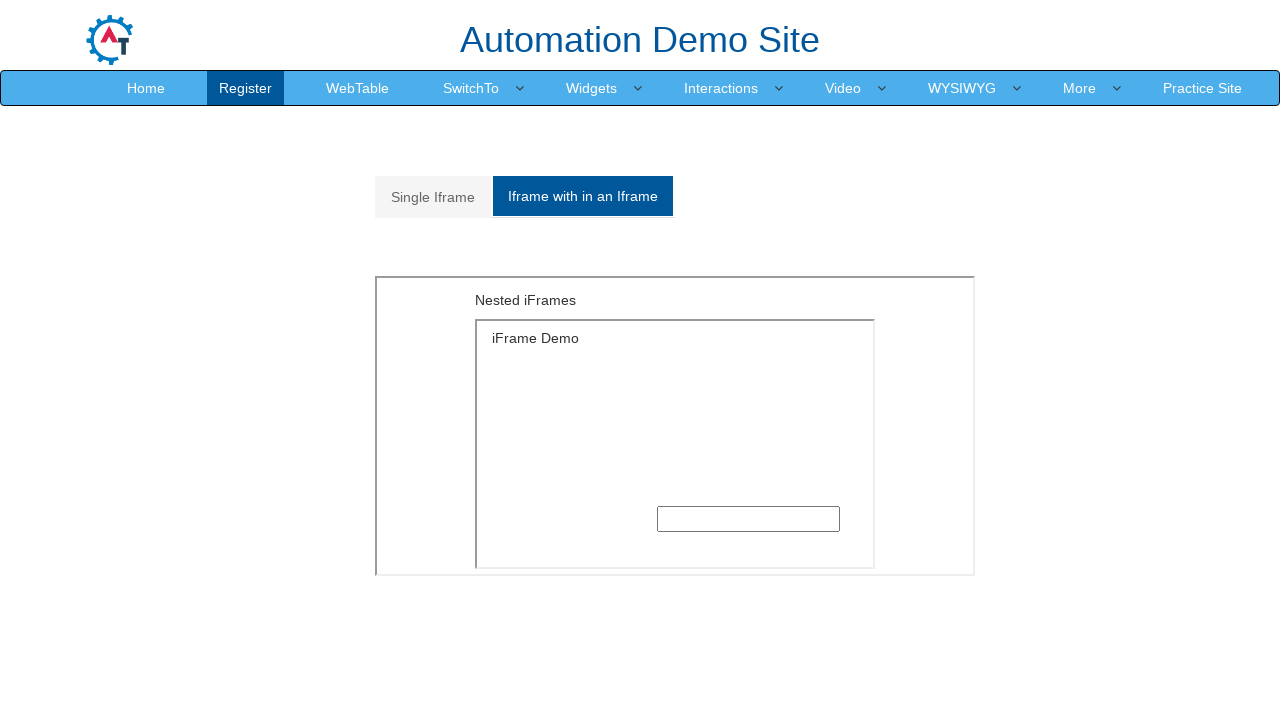

Located inner frame within outer frame
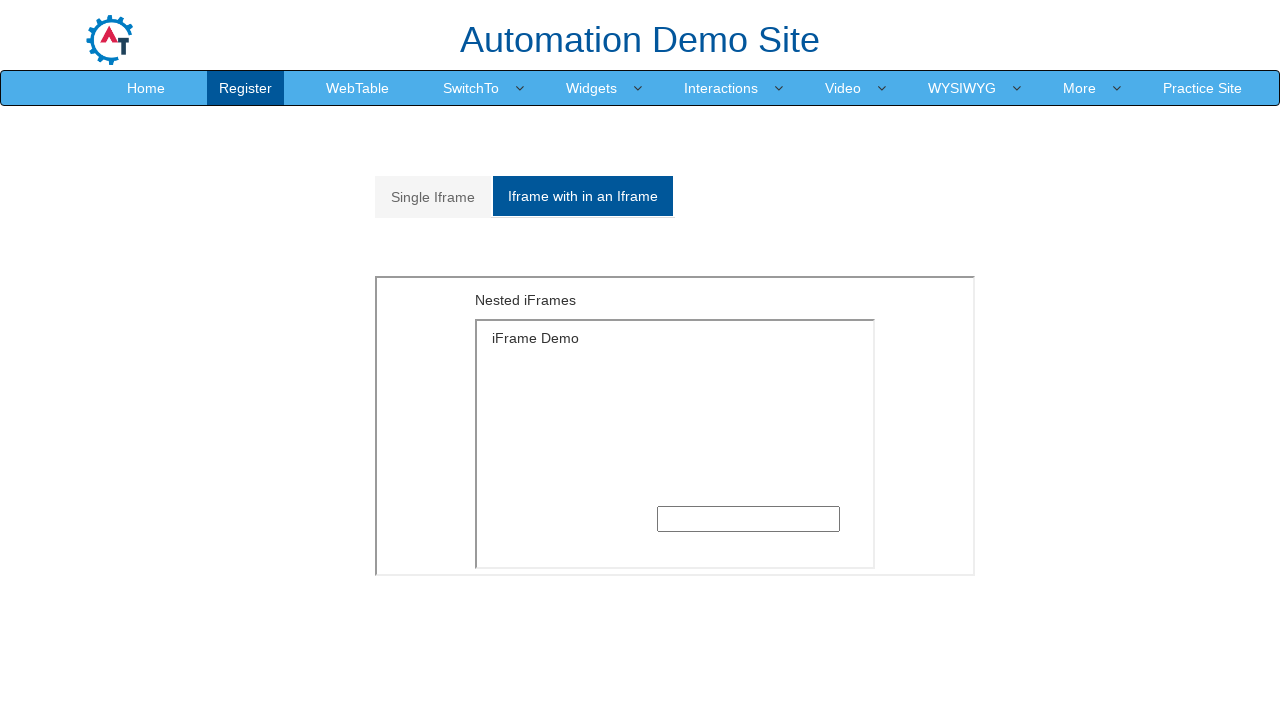

Entered text 'heloooooooo' in input field within nested inner frame on (//iframe[contains(@style,'float')])[2] >> internal:control=enter-frame >> xpath
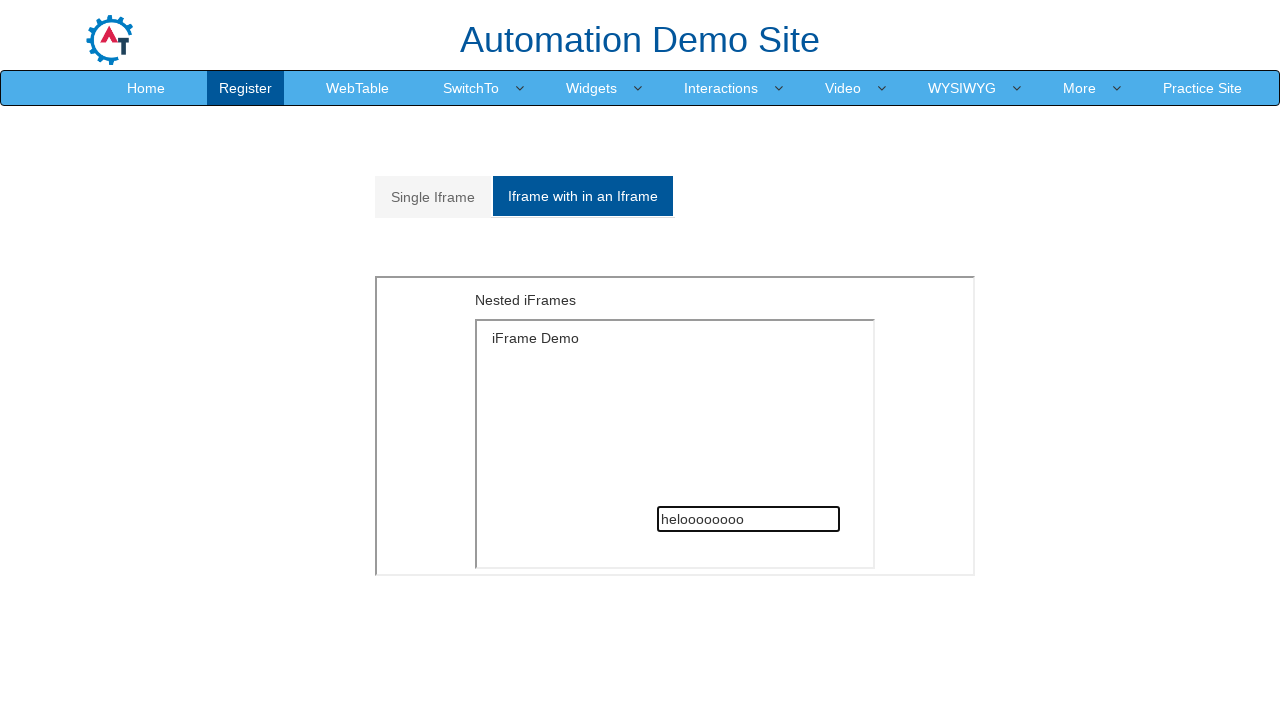

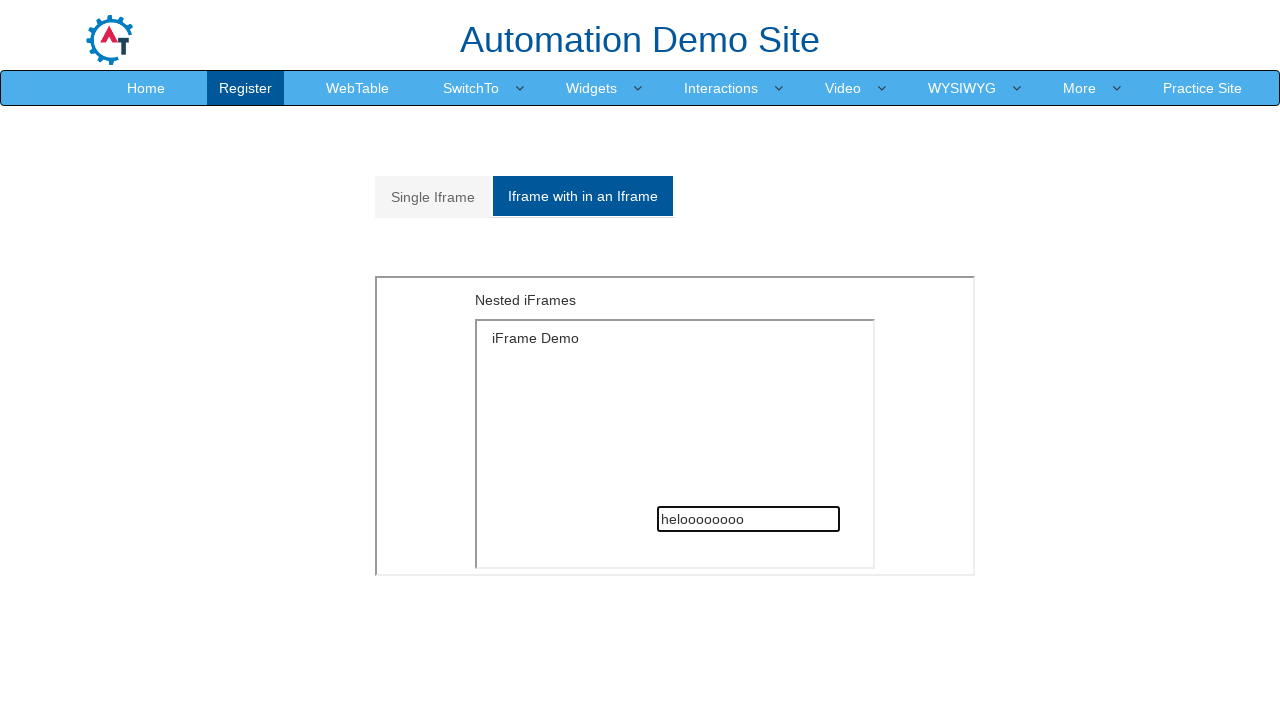